Navigates to Rahul Shetty Academy's automation practice page and maximizes the browser window

Starting URL: https://rahulshettyacademy.com/AutomationPractice/

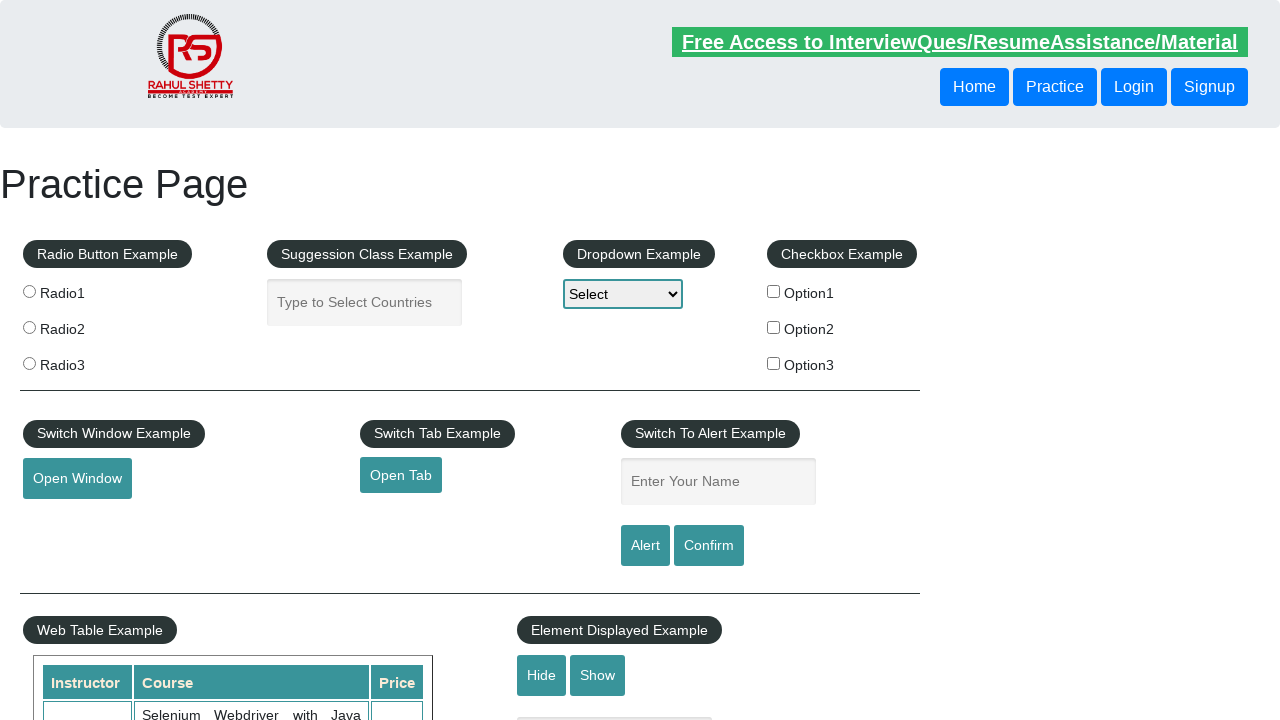

Navigated to Rahul Shetty Academy automation practice page
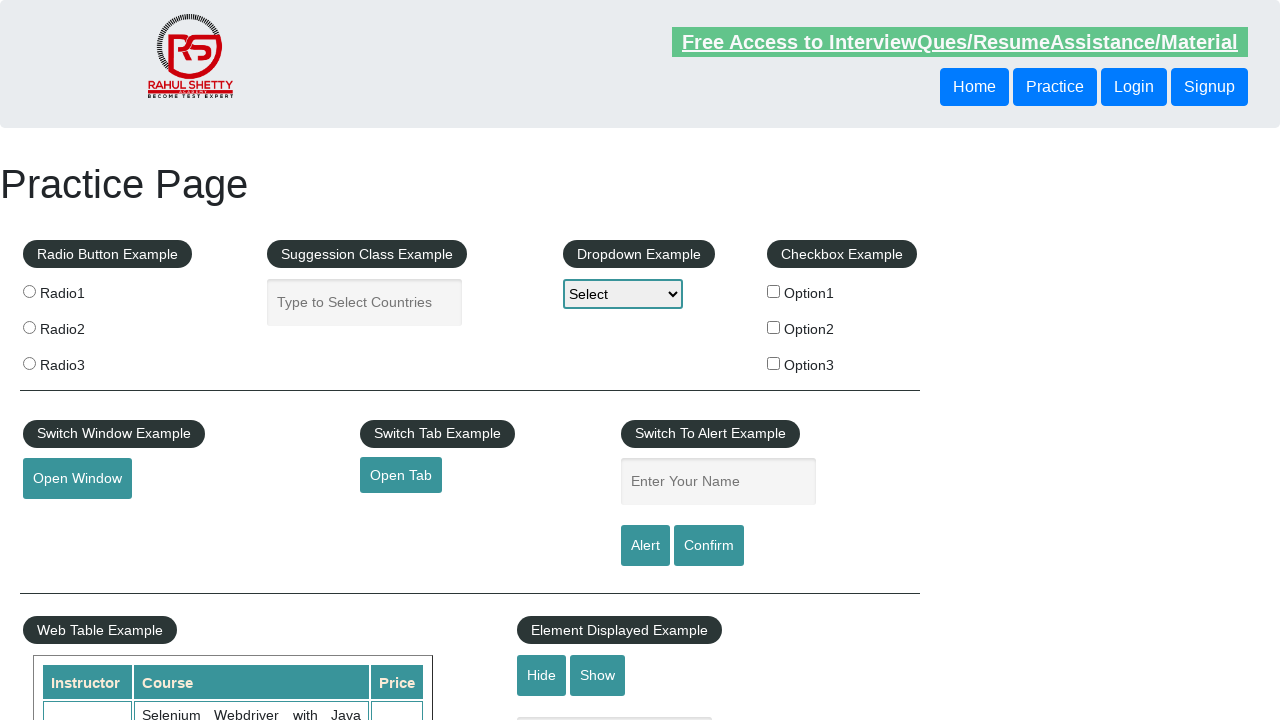

Retrieved browser context for viewport adjustment
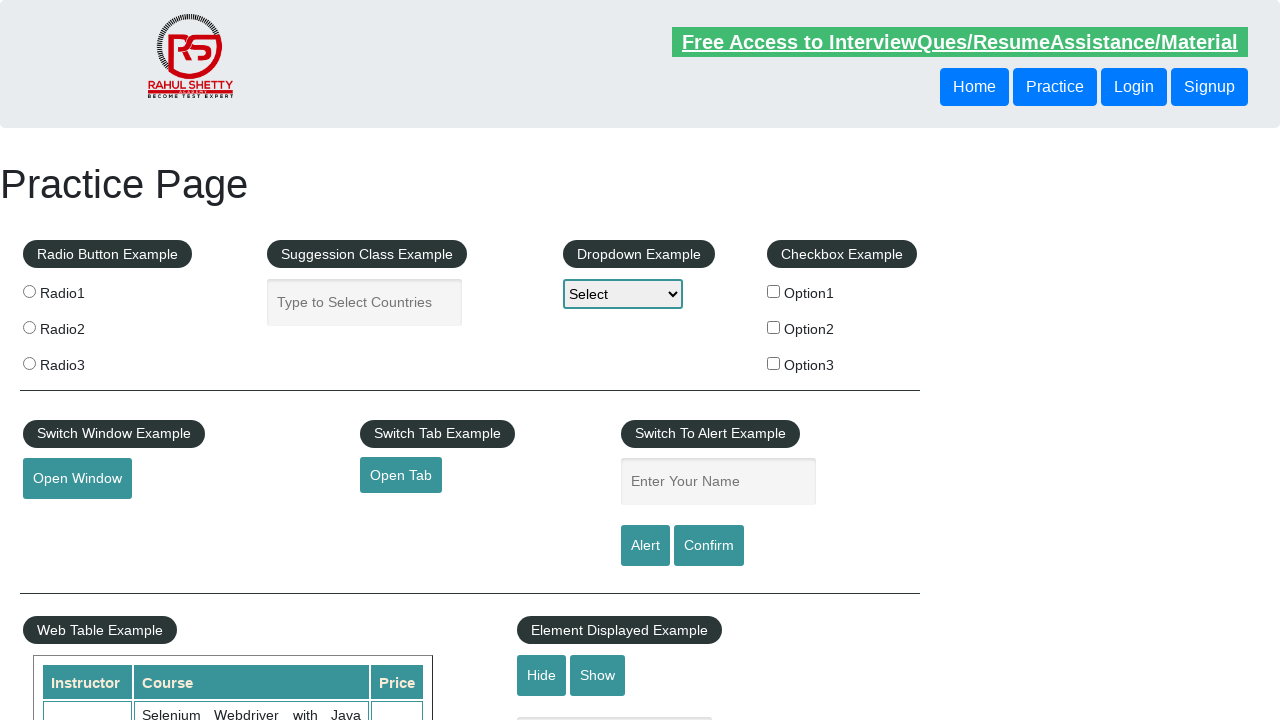

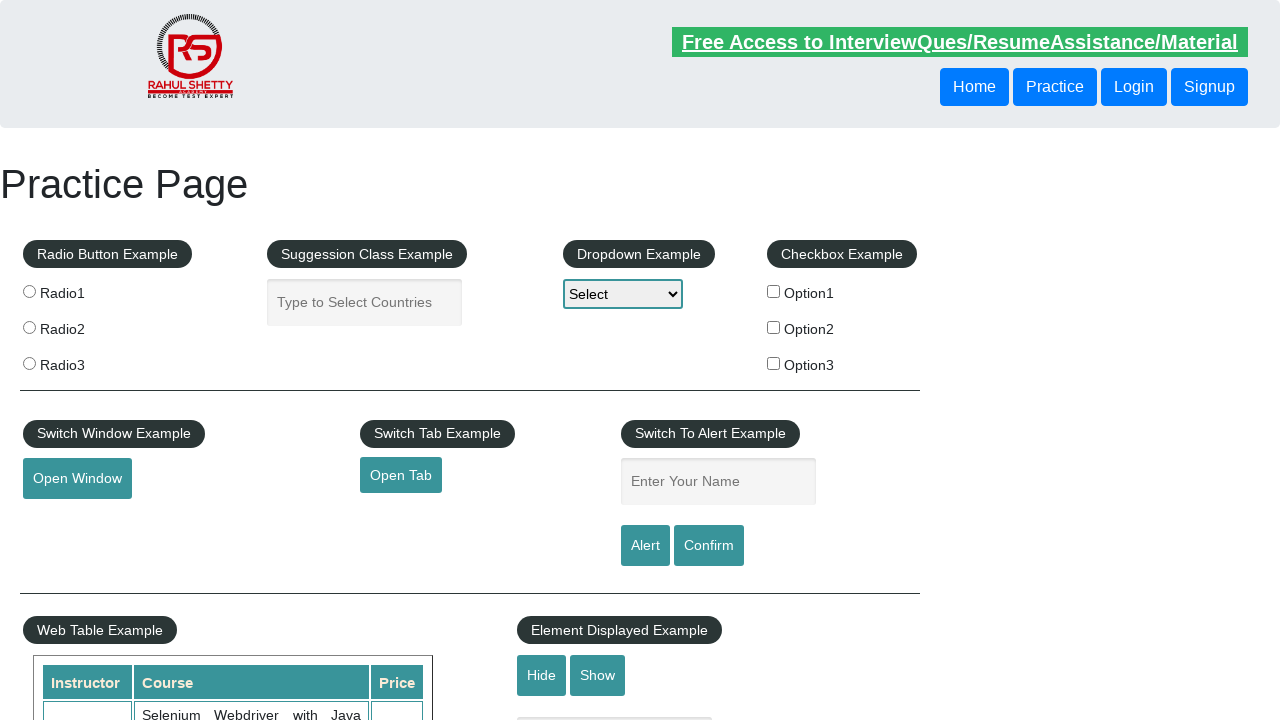